Tests file download functionality by clicking on a download link

Starting URL: http://the-internet.herokuapp.com/download

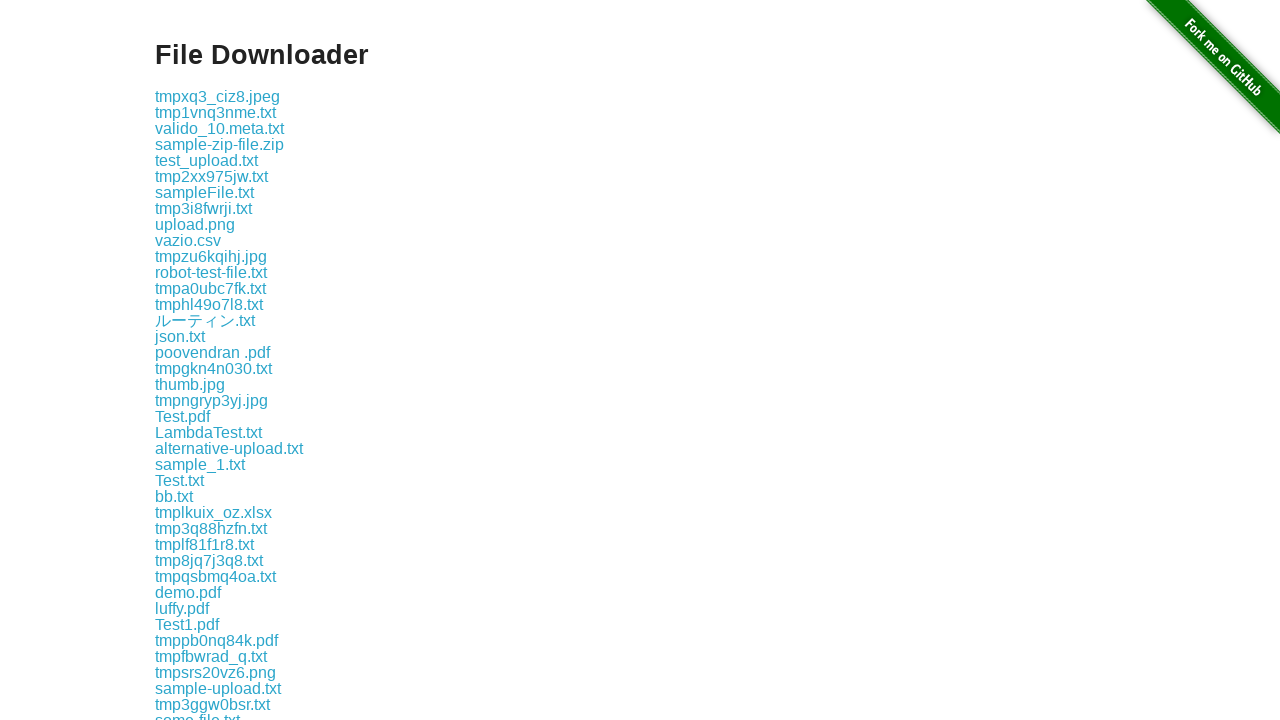

Clicked on download link 'some-file.txt' to initiate file download at (198, 712) on text=some-file.txt
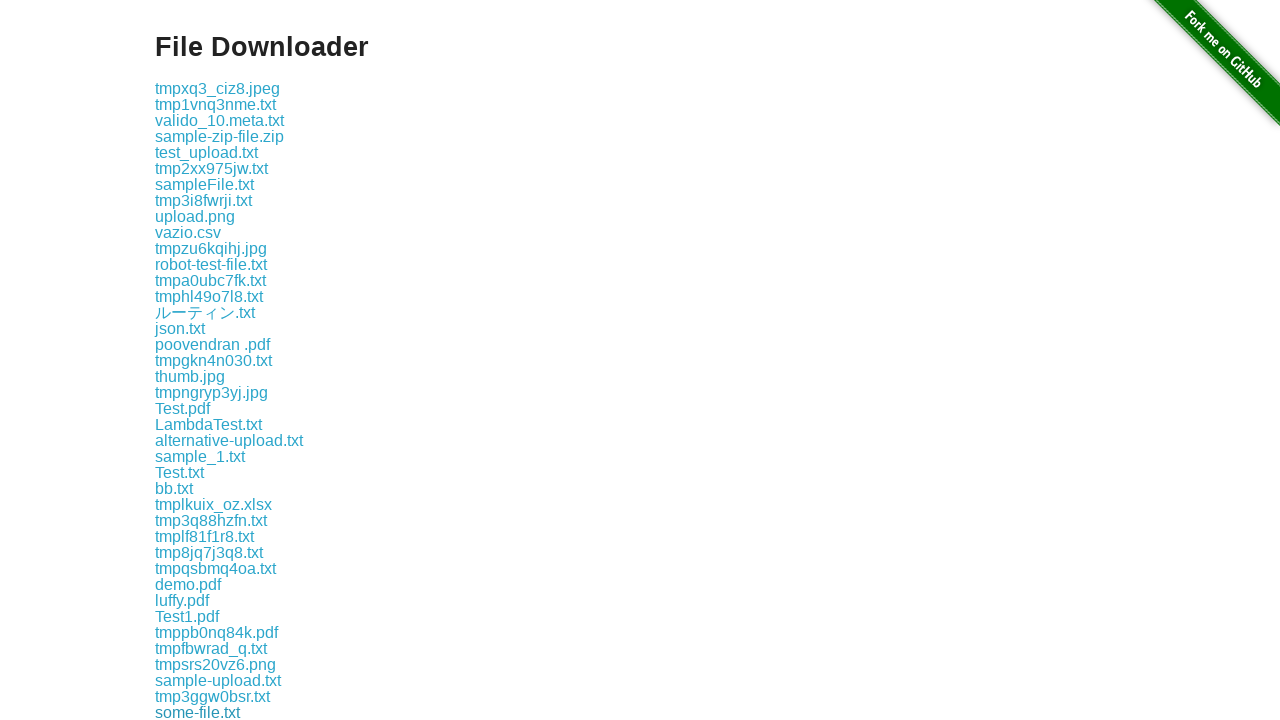

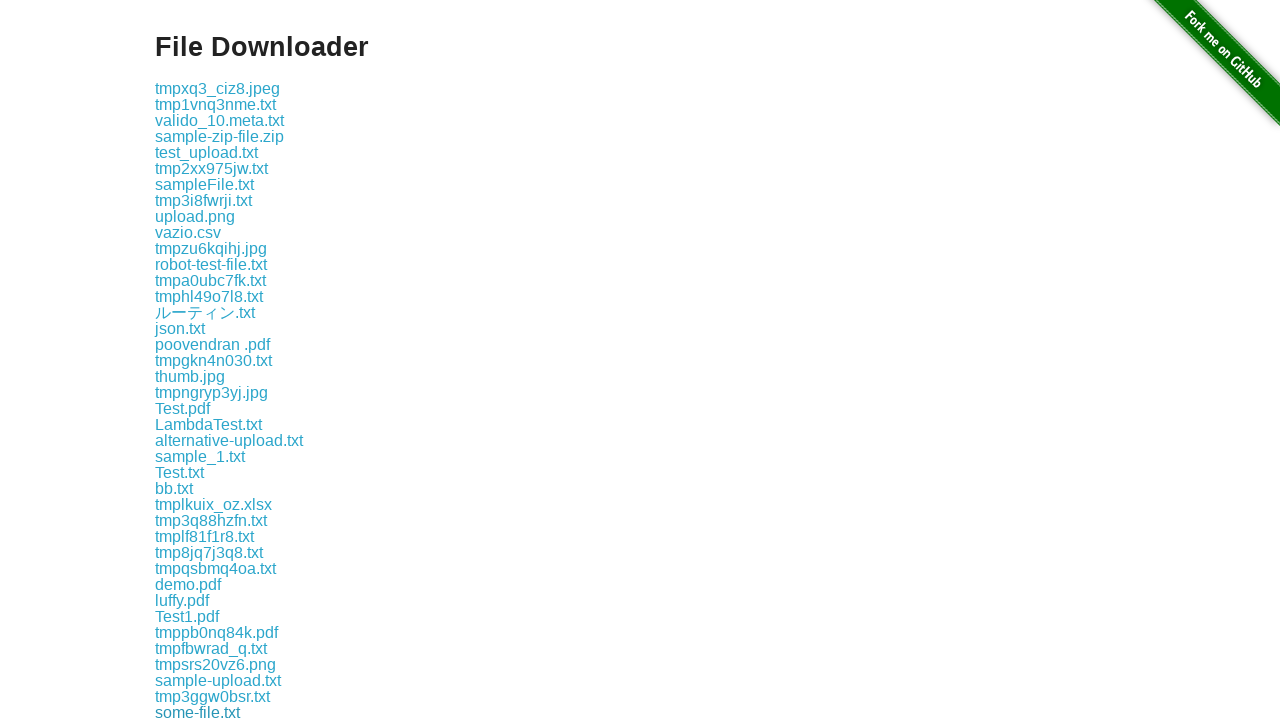